Tests the Dynamic Controls page by clicking Remove button to remove a checkbox, verifying it disappears, then clicking Enable button on a disabled input field and verifying it becomes enabled.

Starting URL: https://the-internet.herokuapp.com/dynamic_controls

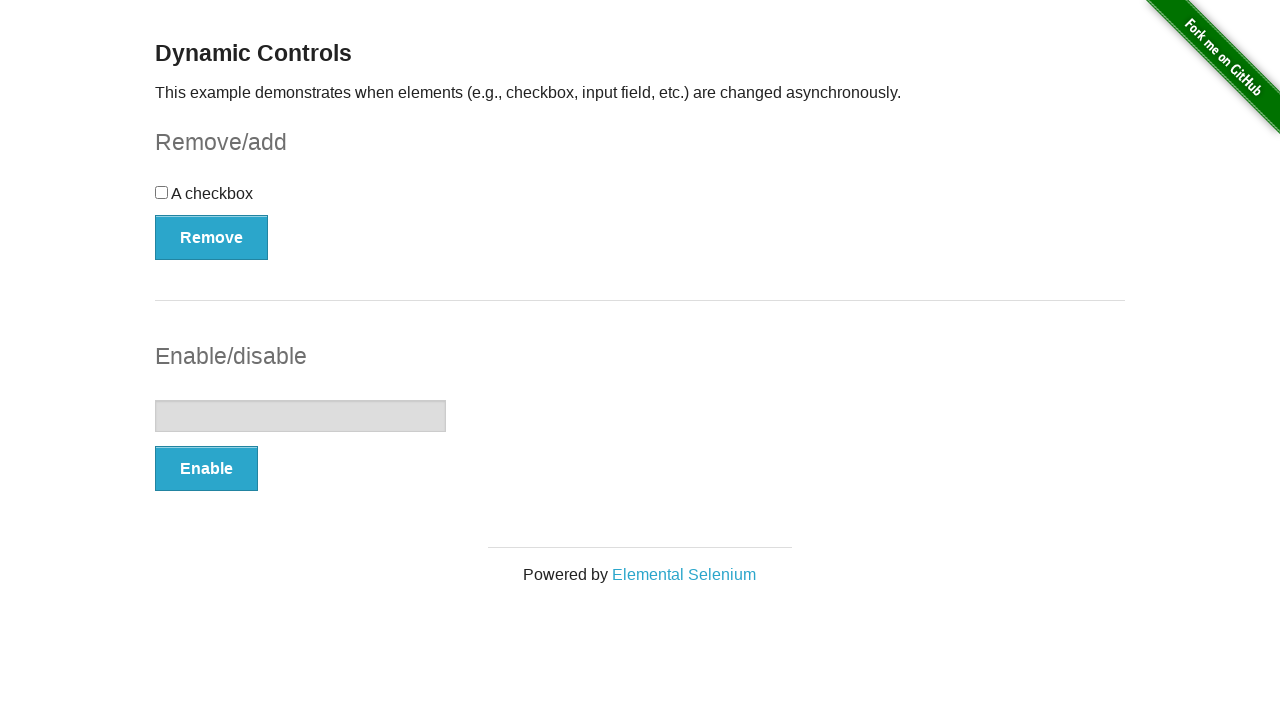

Clicked Remove button to remove checkbox at (212, 237) on xpath=//*[@onclick='swapCheckbox()']
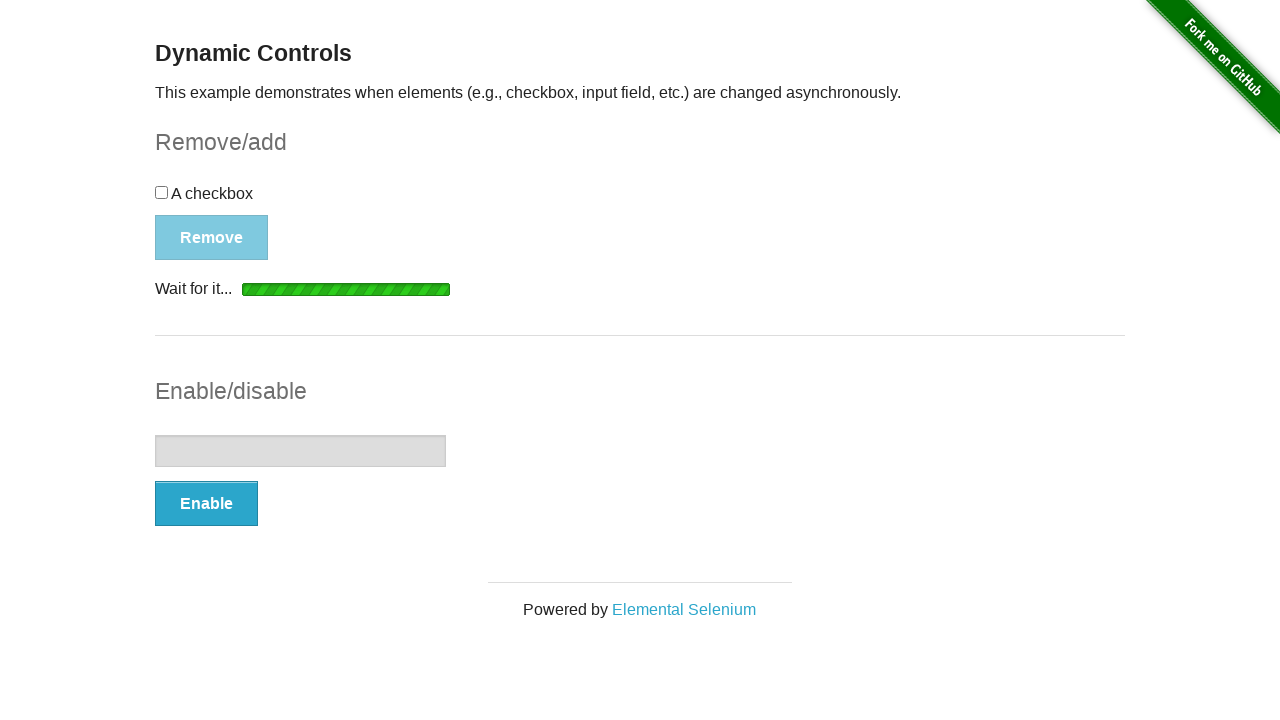

Verified 'It's gone!' message appeared
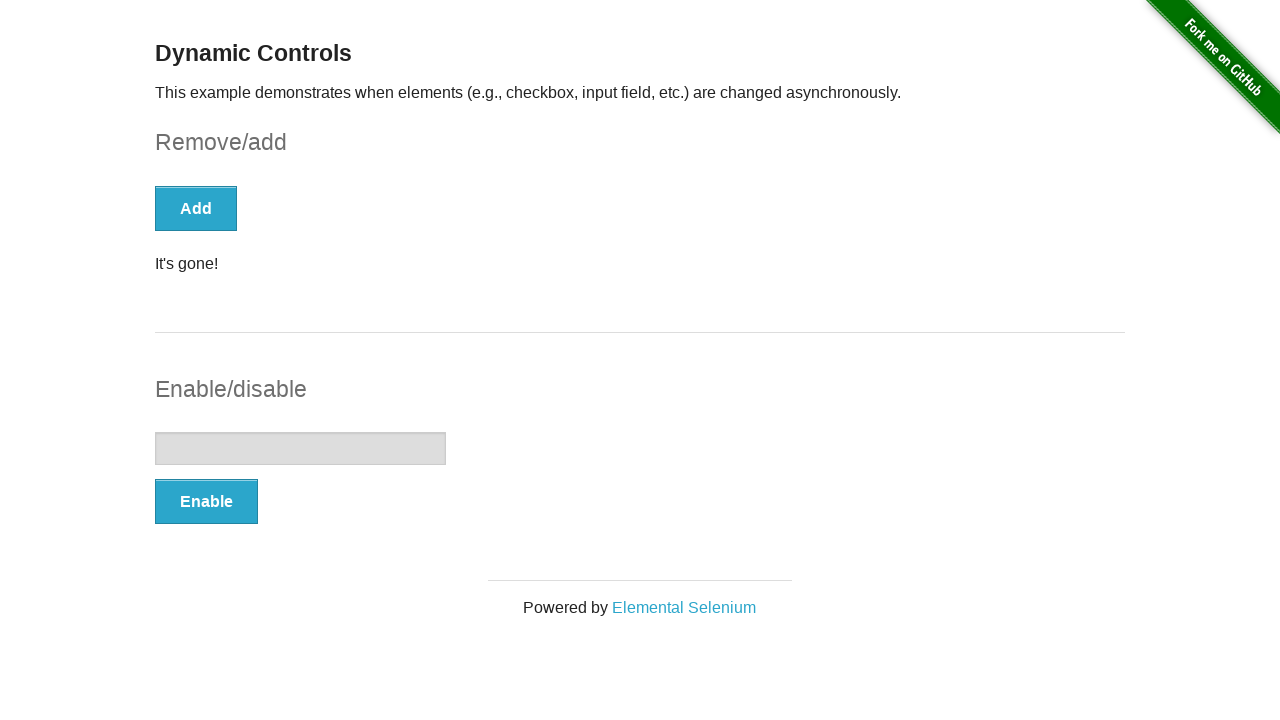

Verified checkbox is no longer visible
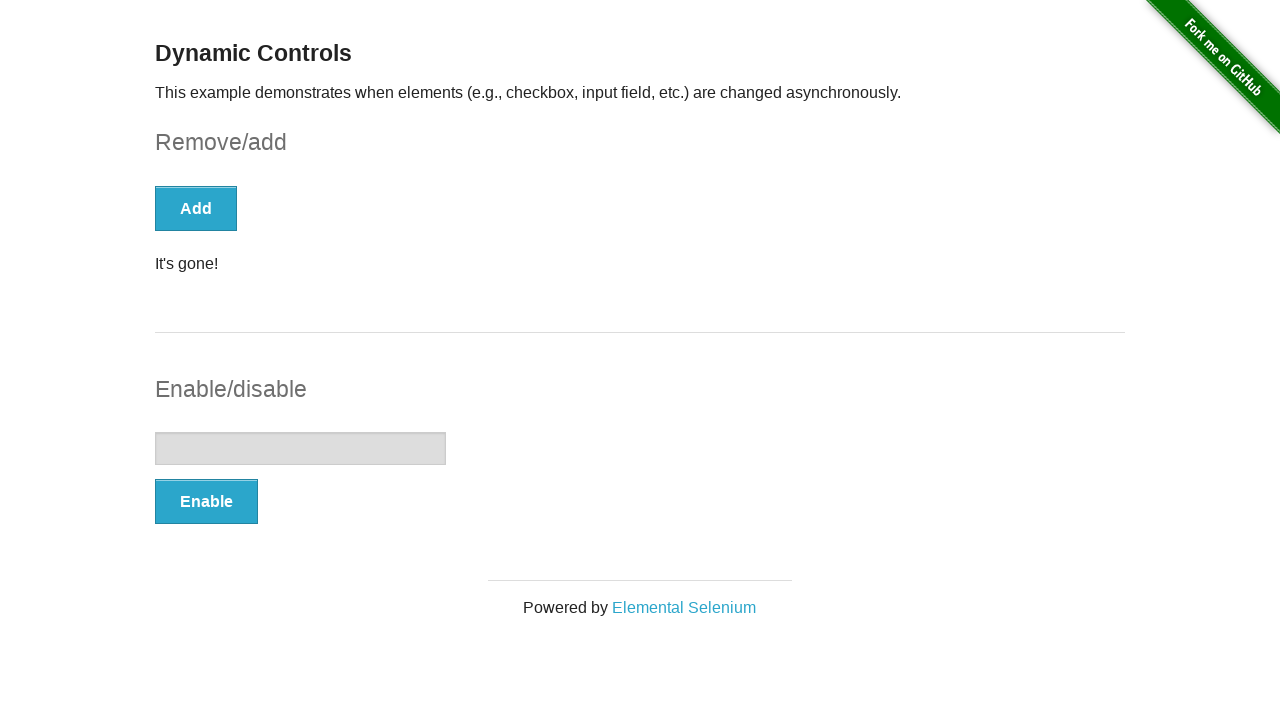

Verified input field is disabled
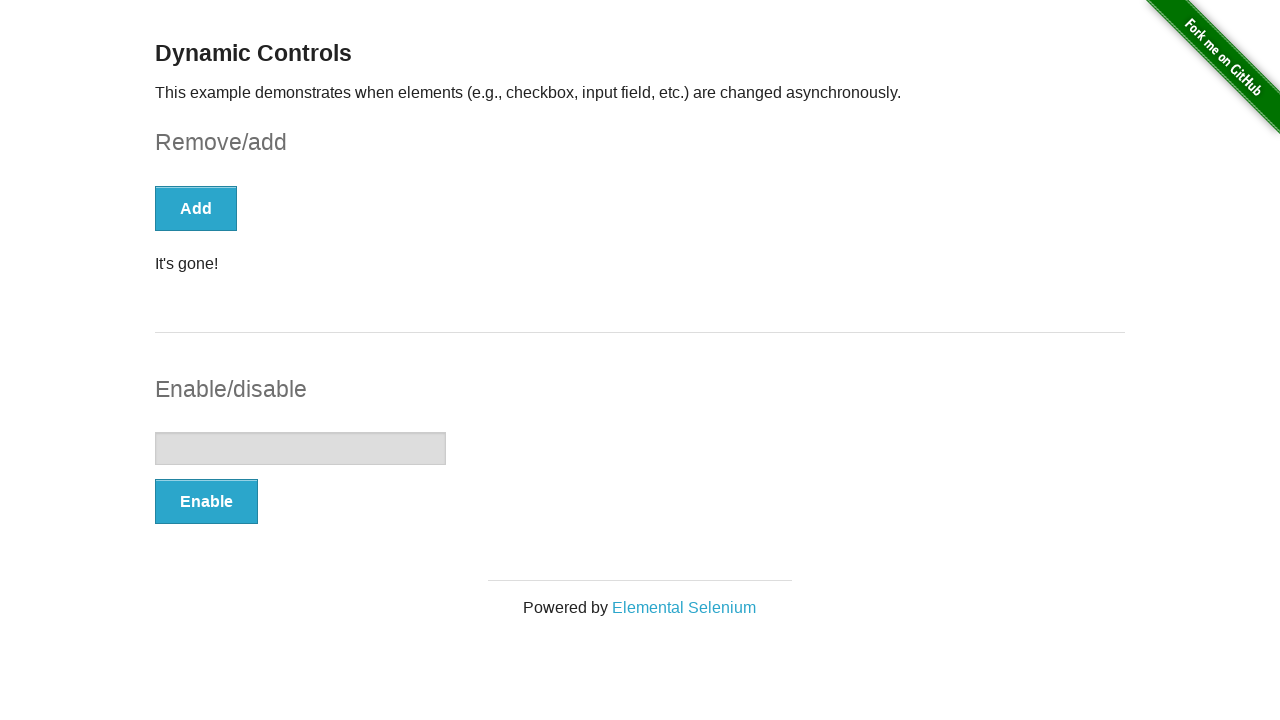

Clicked Enable button to enable input field at (206, 501) on xpath=//*[@onclick='swapInput()']
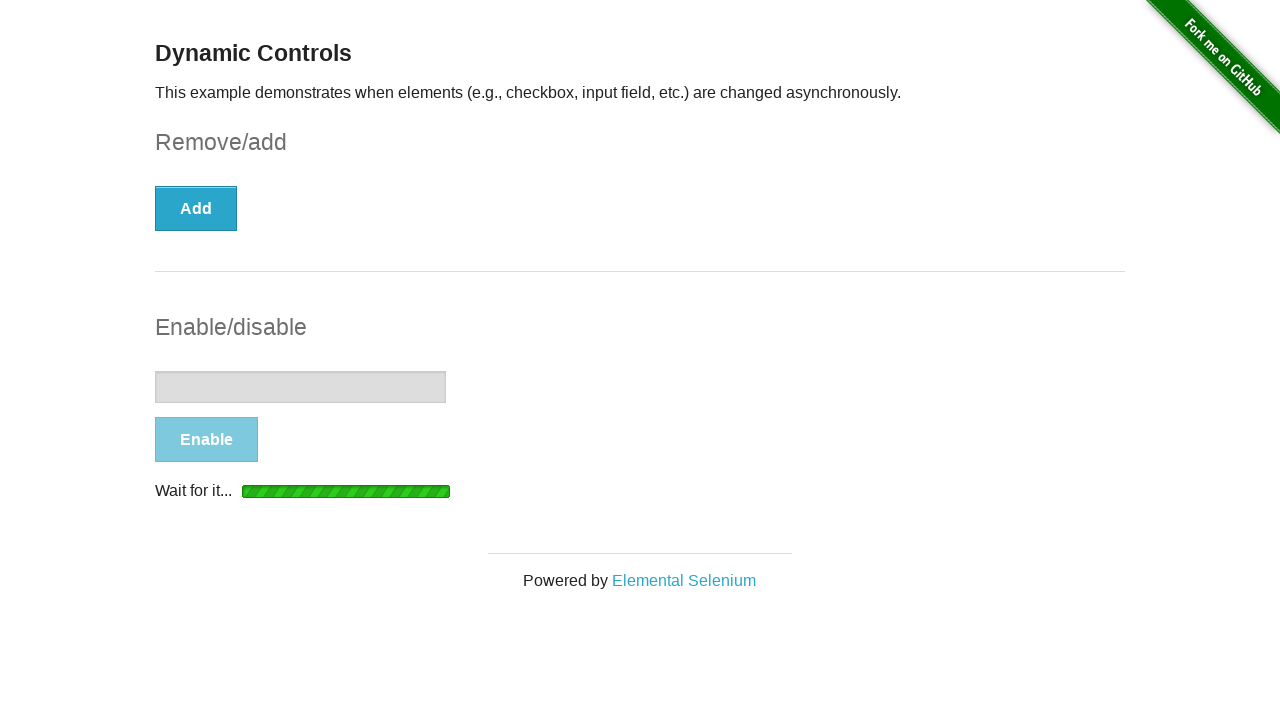

Verified 'It's enabled!' message appeared
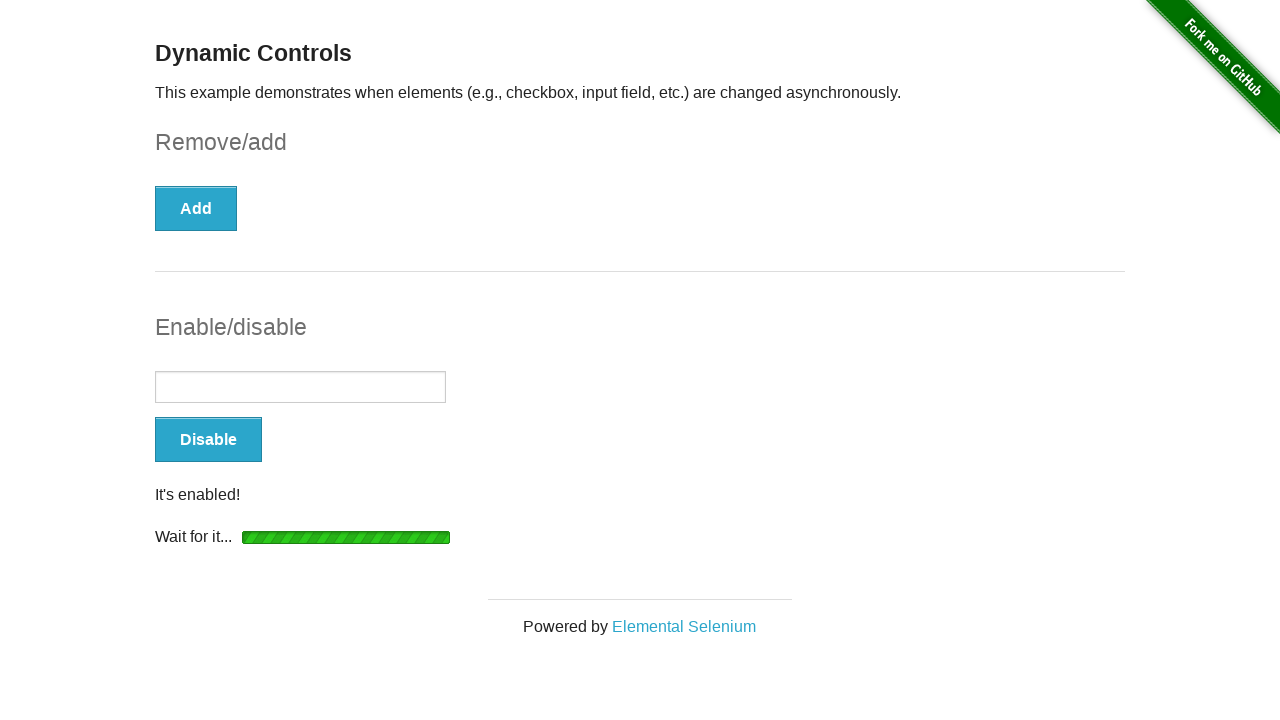

Verified input field is now enabled
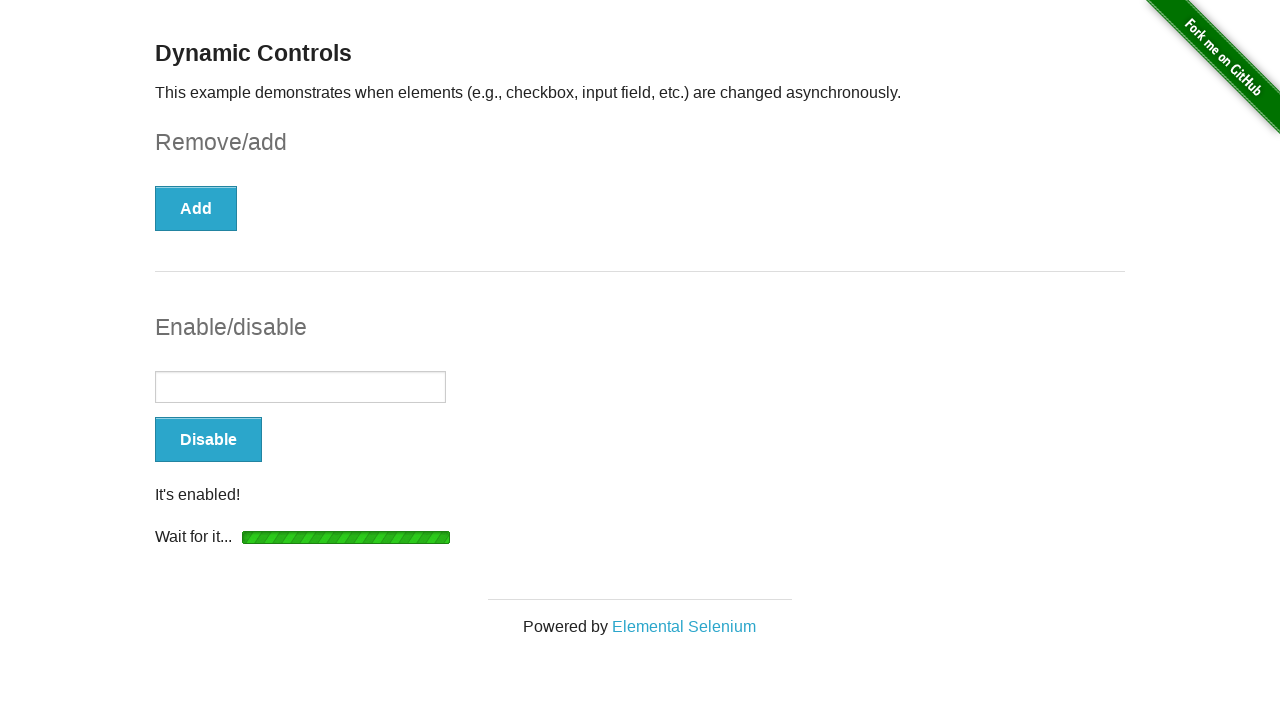

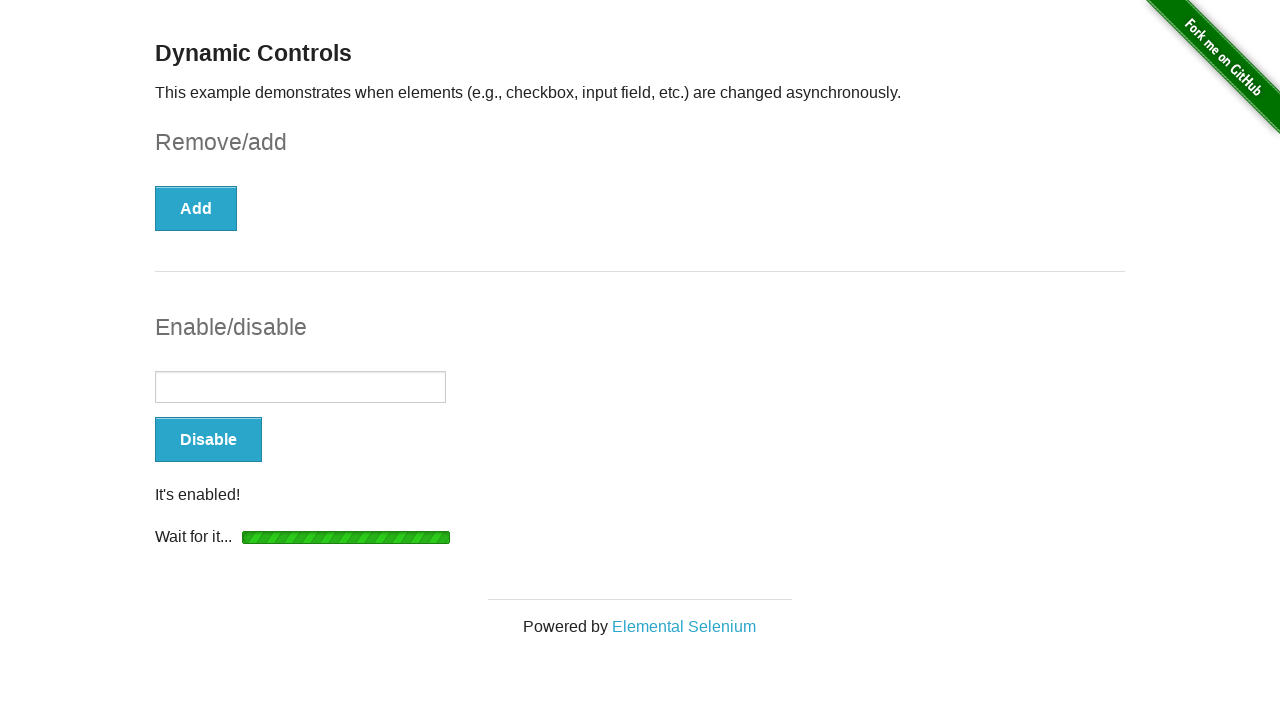